Tests explicit wait functionality by waiting for a price element to show $100, then clicking the Book button and solving a mathematical calculation challenge by computing log(abs(12*sin(x))) where x is a value from the page.

Starting URL: http://suninjuly.github.io/explicit_wait2.html

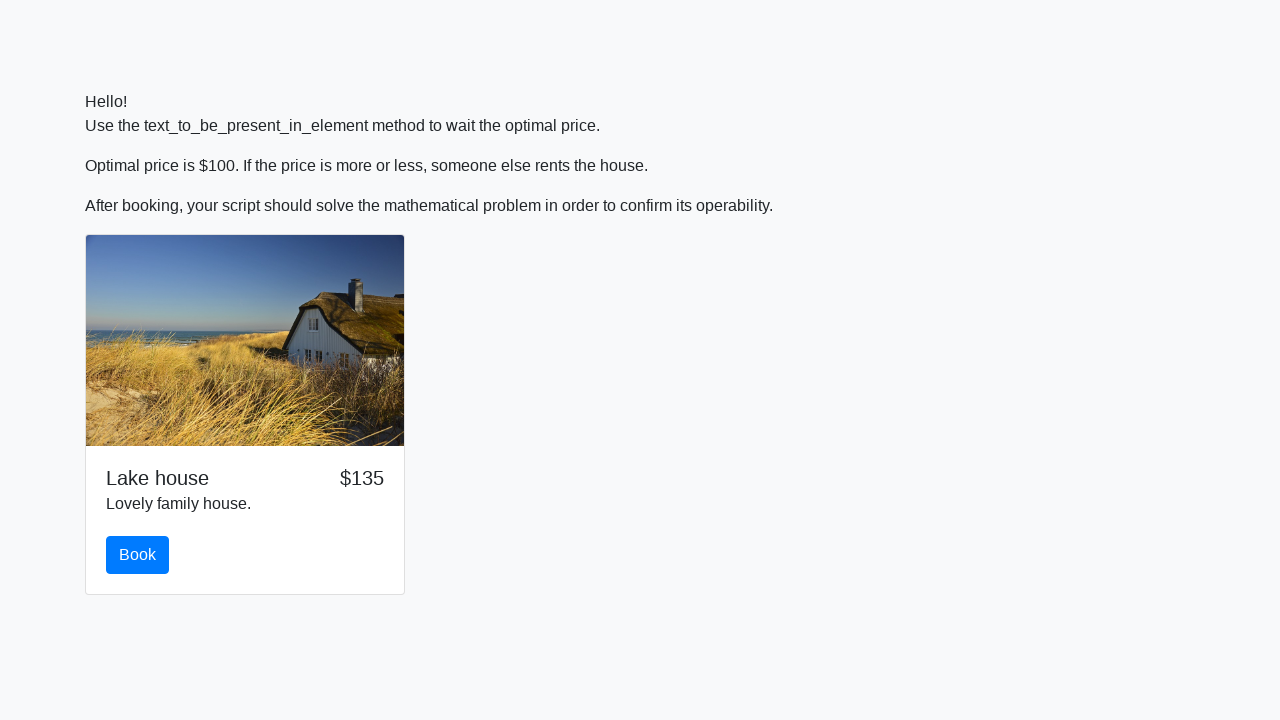

Waited for price element to show $100
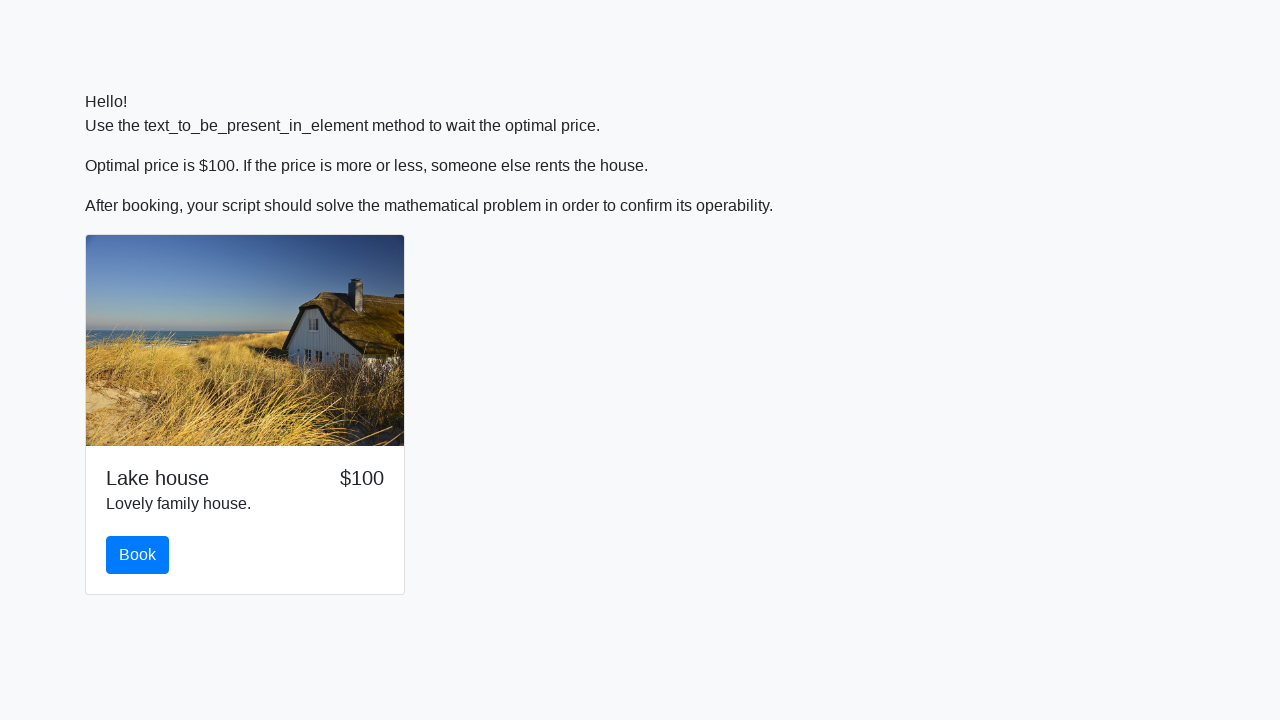

Clicked the Book button at (138, 555) on #book
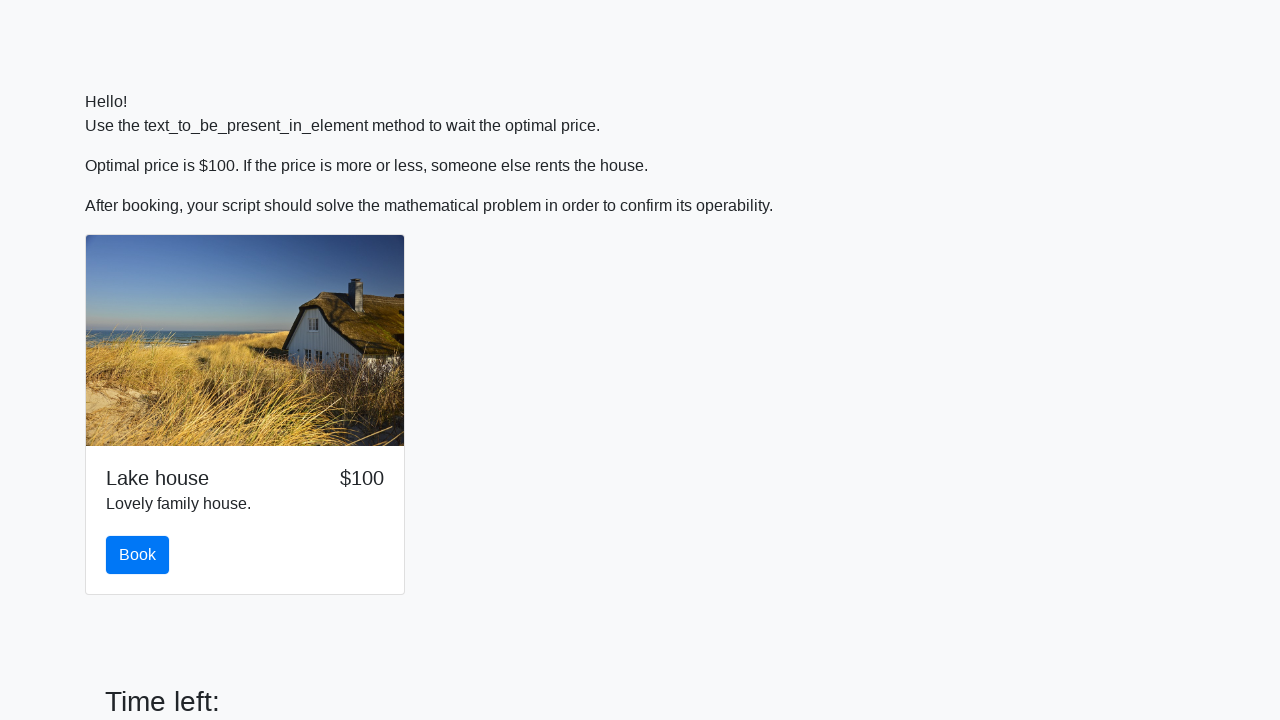

Located the input value element
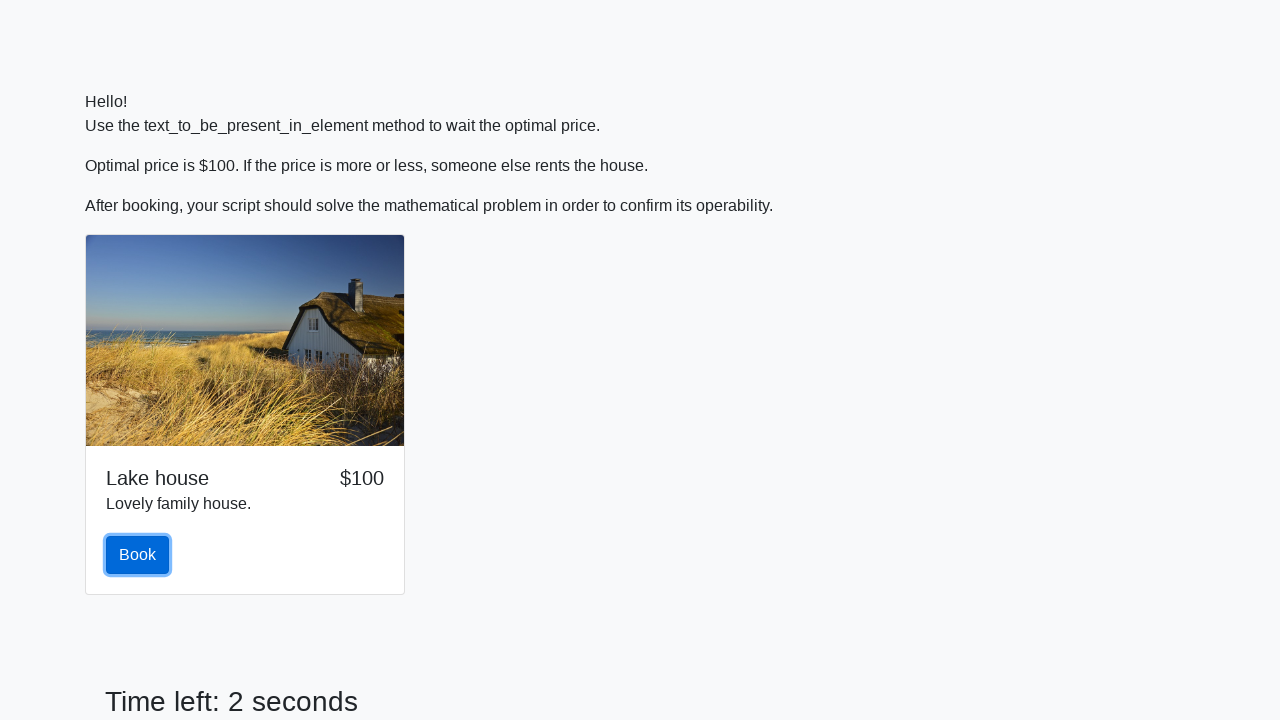

Retrieved text content from input value element
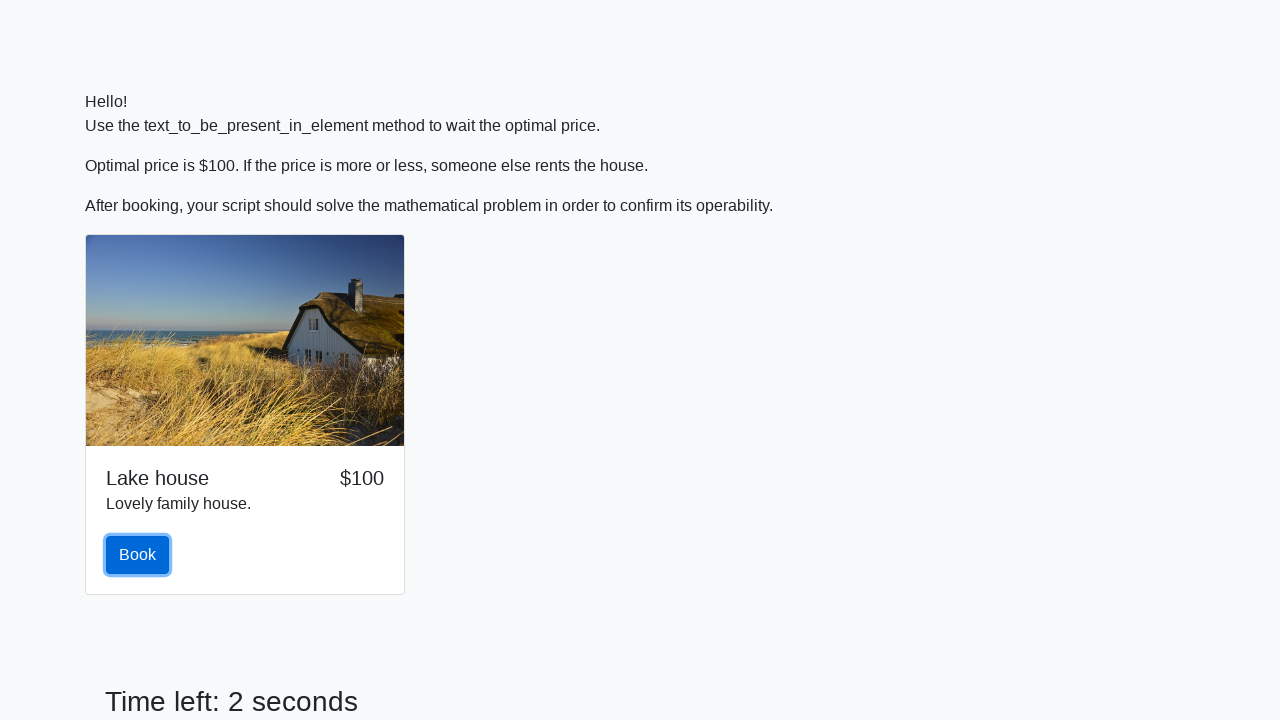

Parsed input value as integer: 47
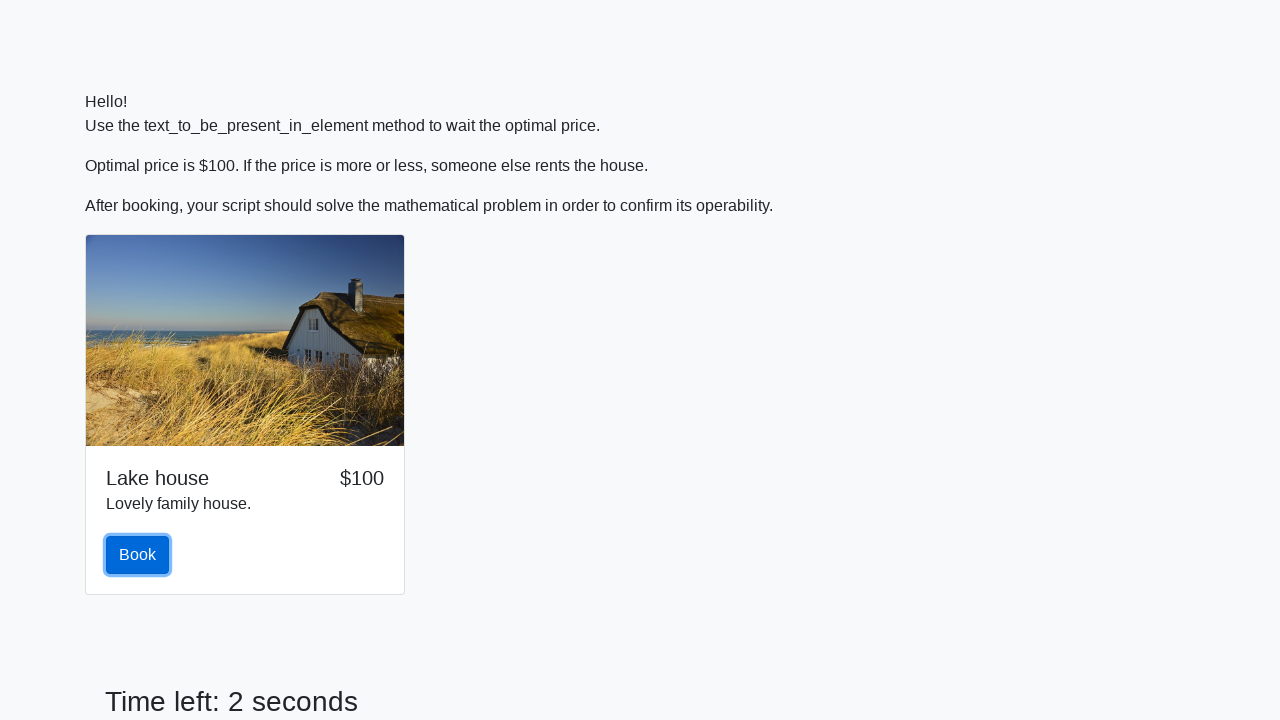

Calculated mathematical answer using log(abs(12*sin(47))): 0.39398443866540417
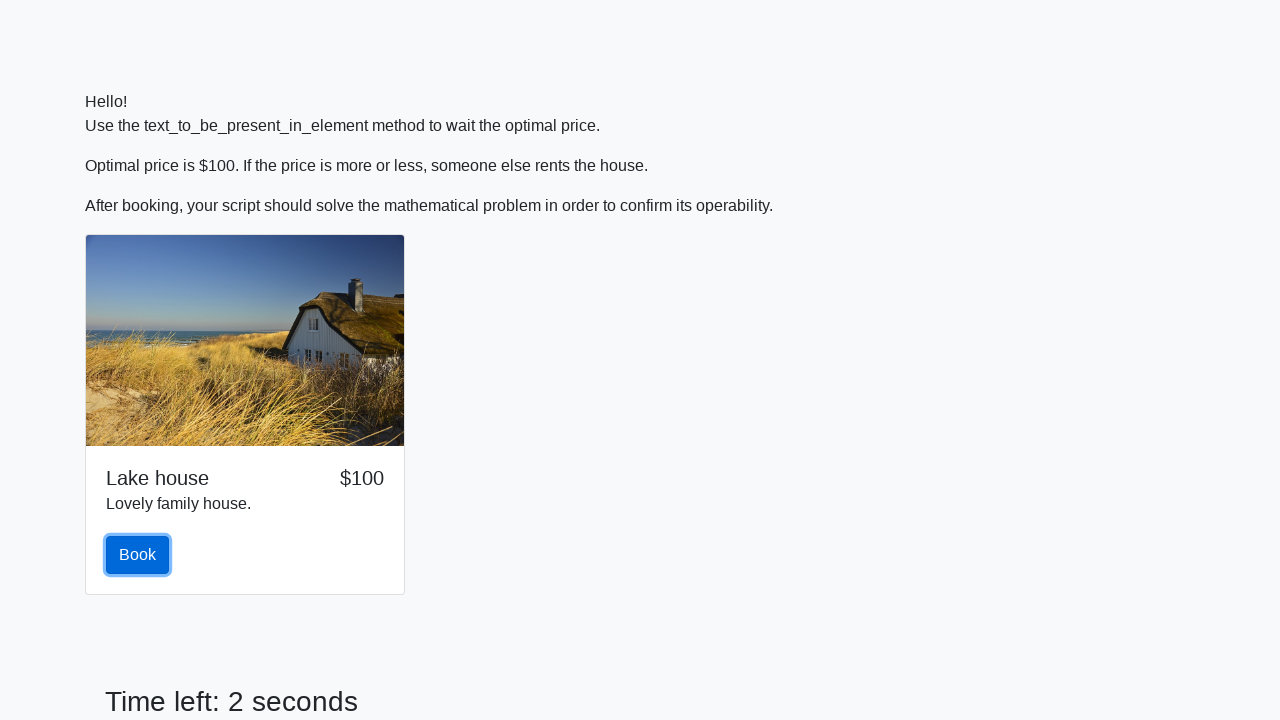

Filled the answer field with calculated value on #answer
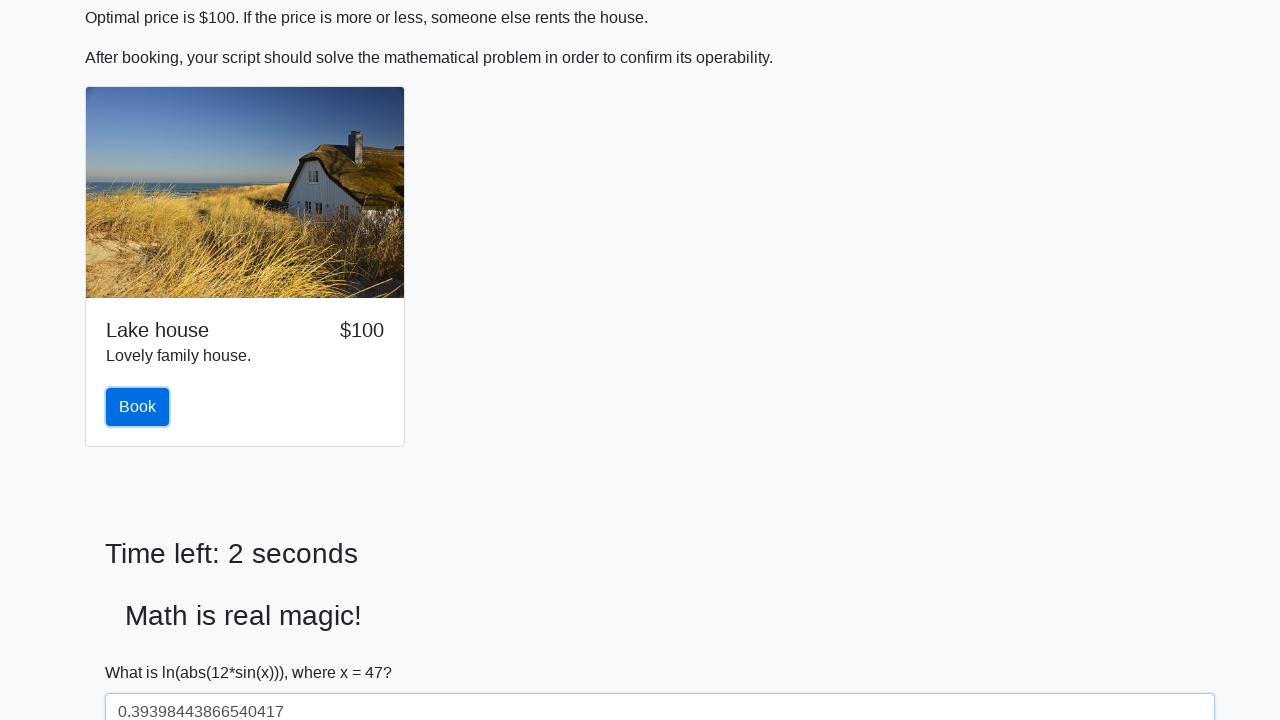

Clicked the solve button to submit answer at (143, 651) on #solve
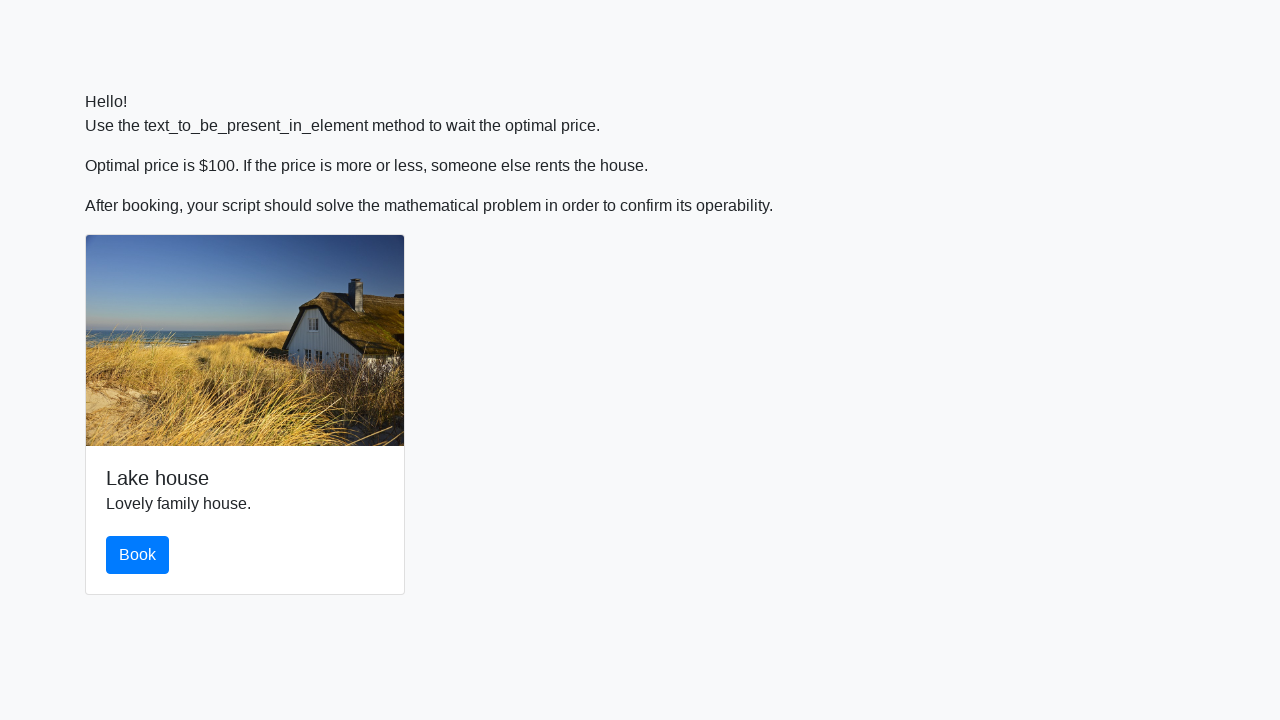

Waited 2 seconds for result to be visible
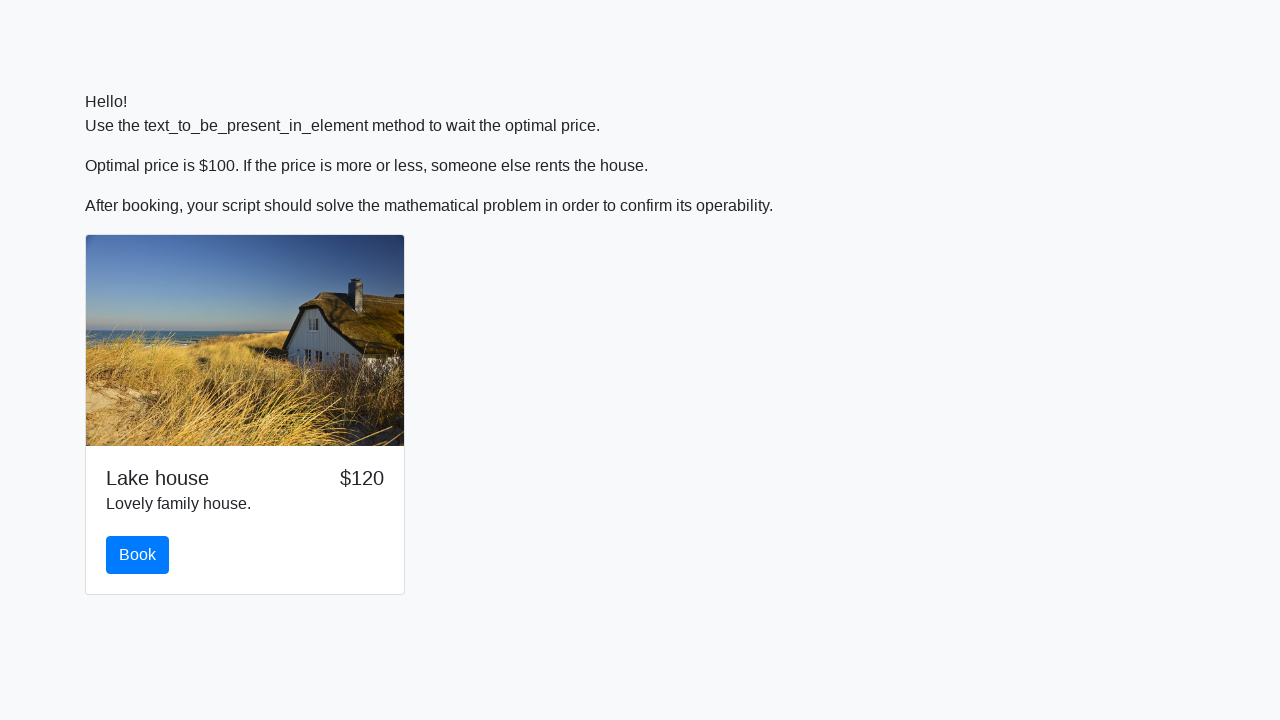

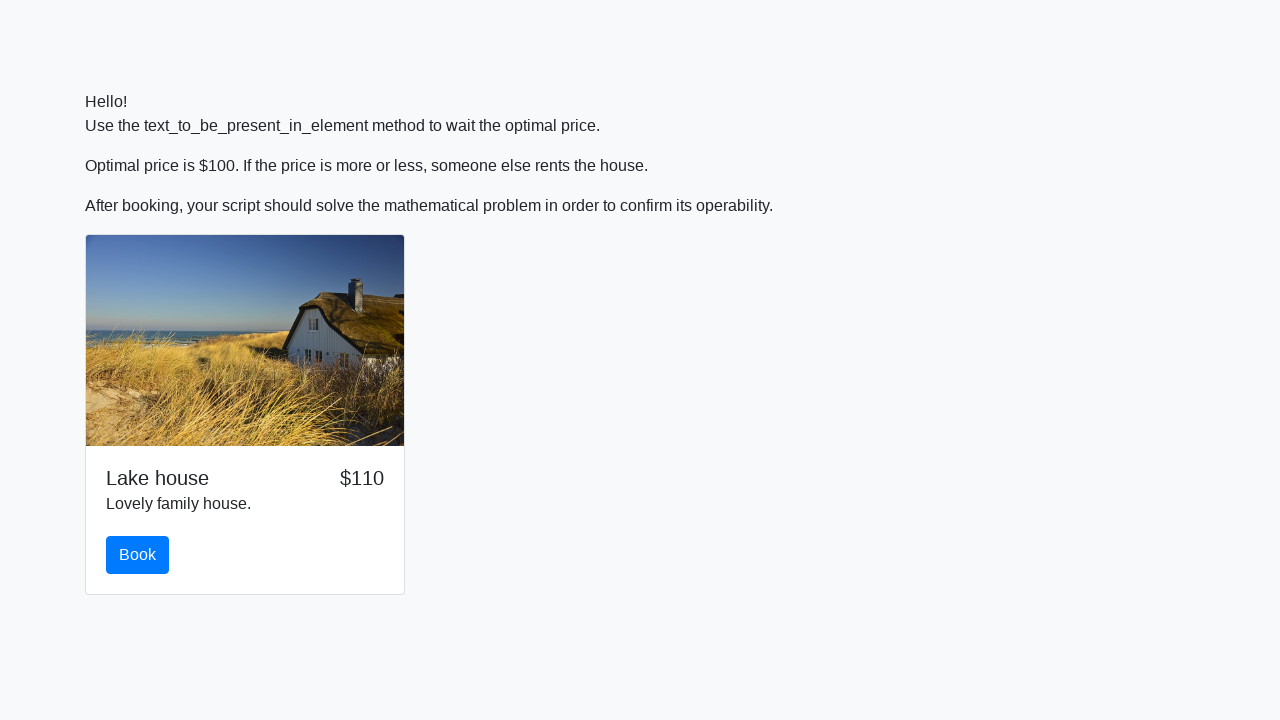